Tests calculator subtraction where result is negative (3-5=-2)

Starting URL: https://testpages.eviltester.com/styled/apps/calculator.html

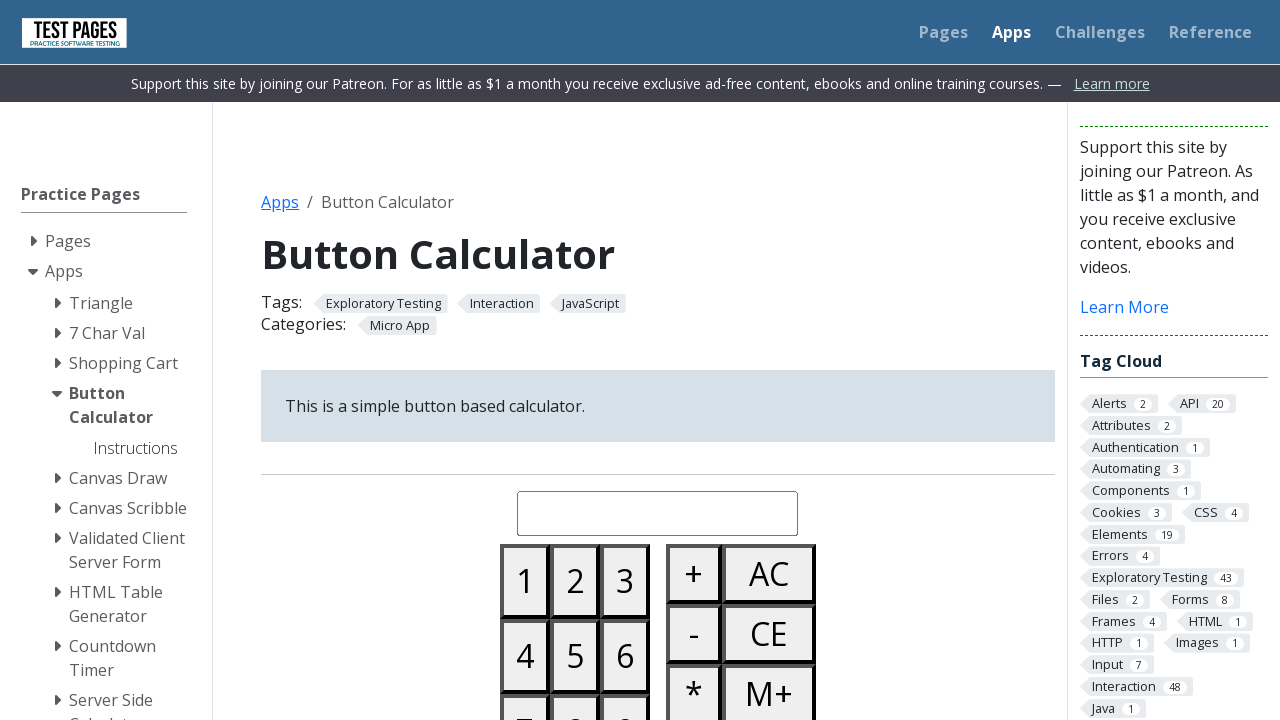

Clicked button 3 at (625, 581) on #button03
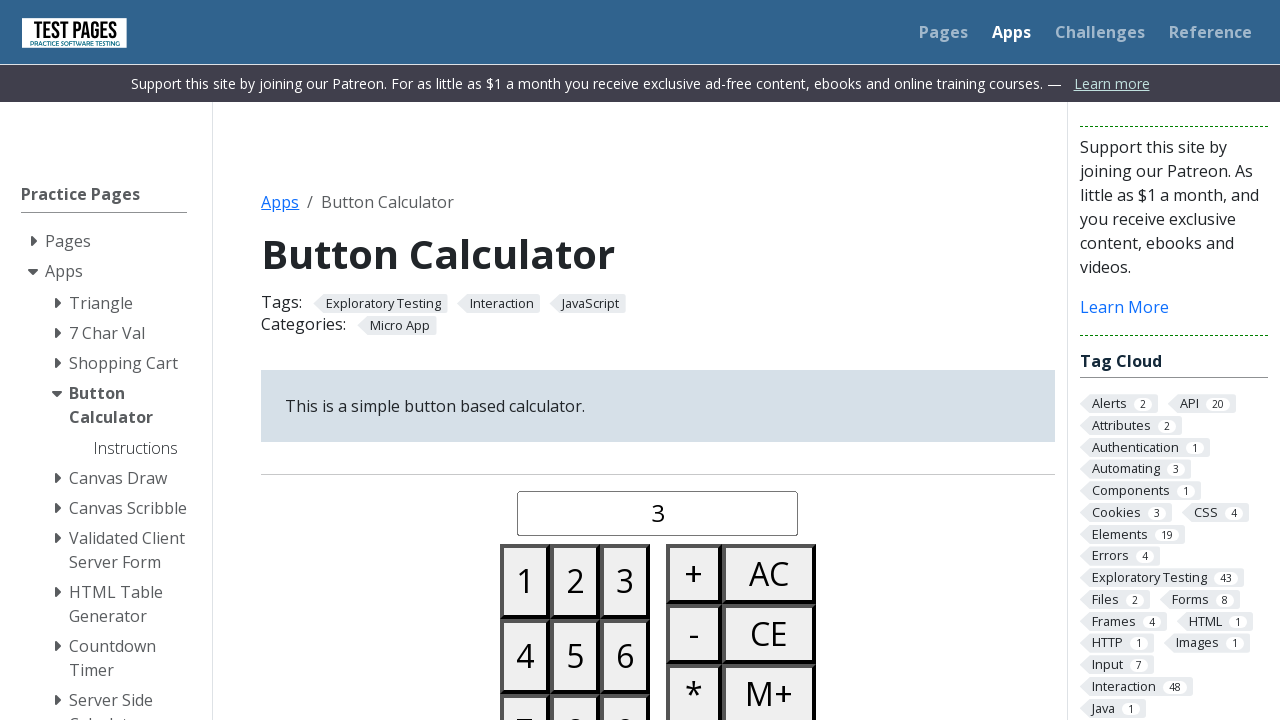

Clicked minus button at (694, 634) on #buttonminus
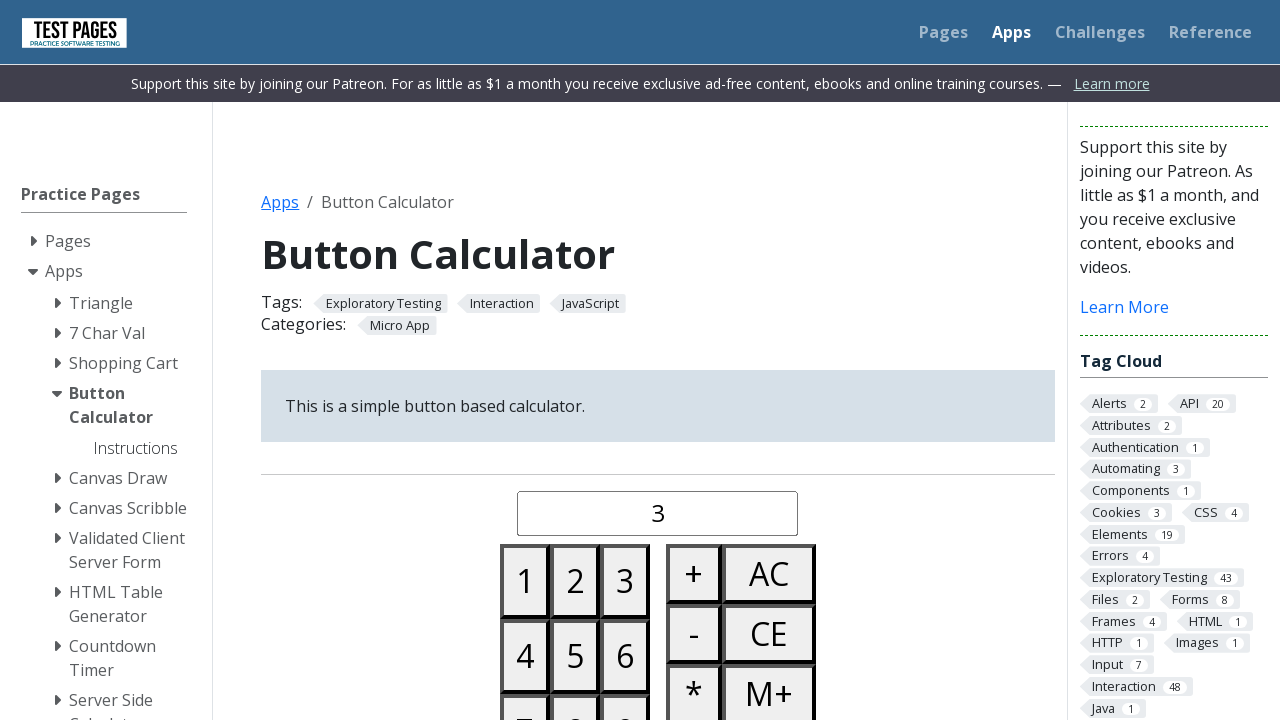

Clicked button 5 at (575, 656) on #button05
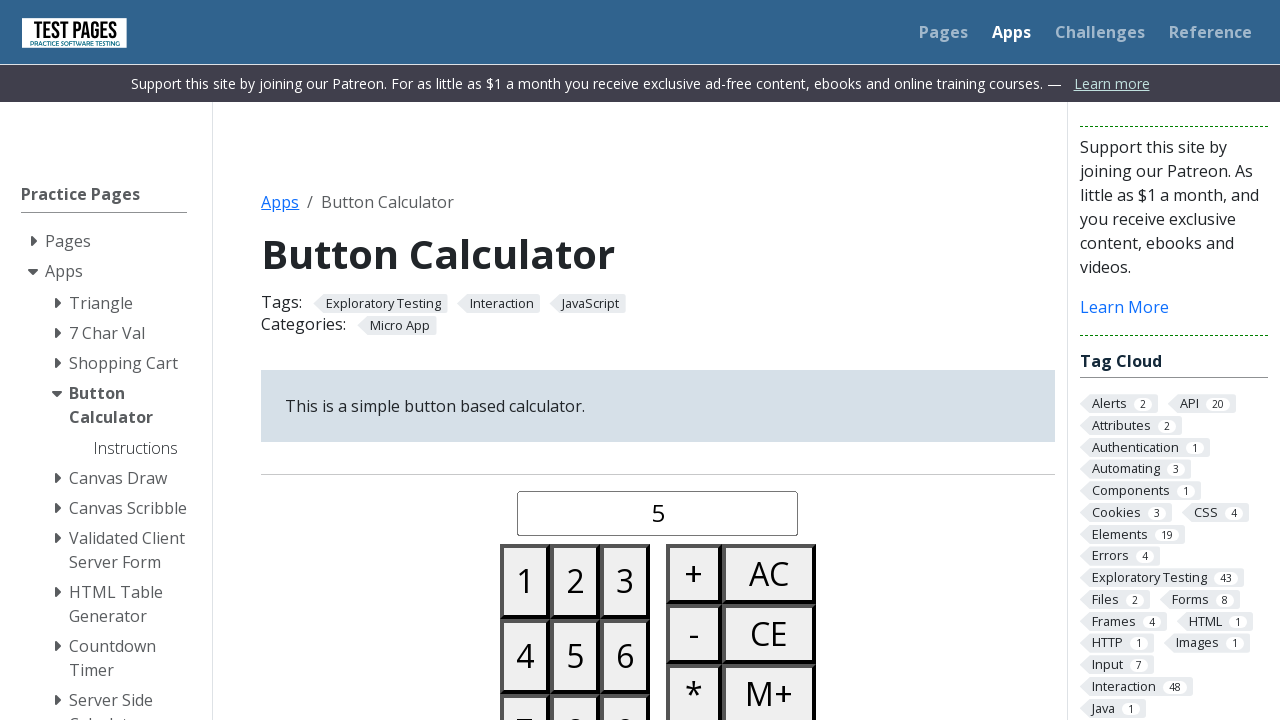

Clicked equals button to calculate 3-5=-2 at (694, 360) on #buttonequals
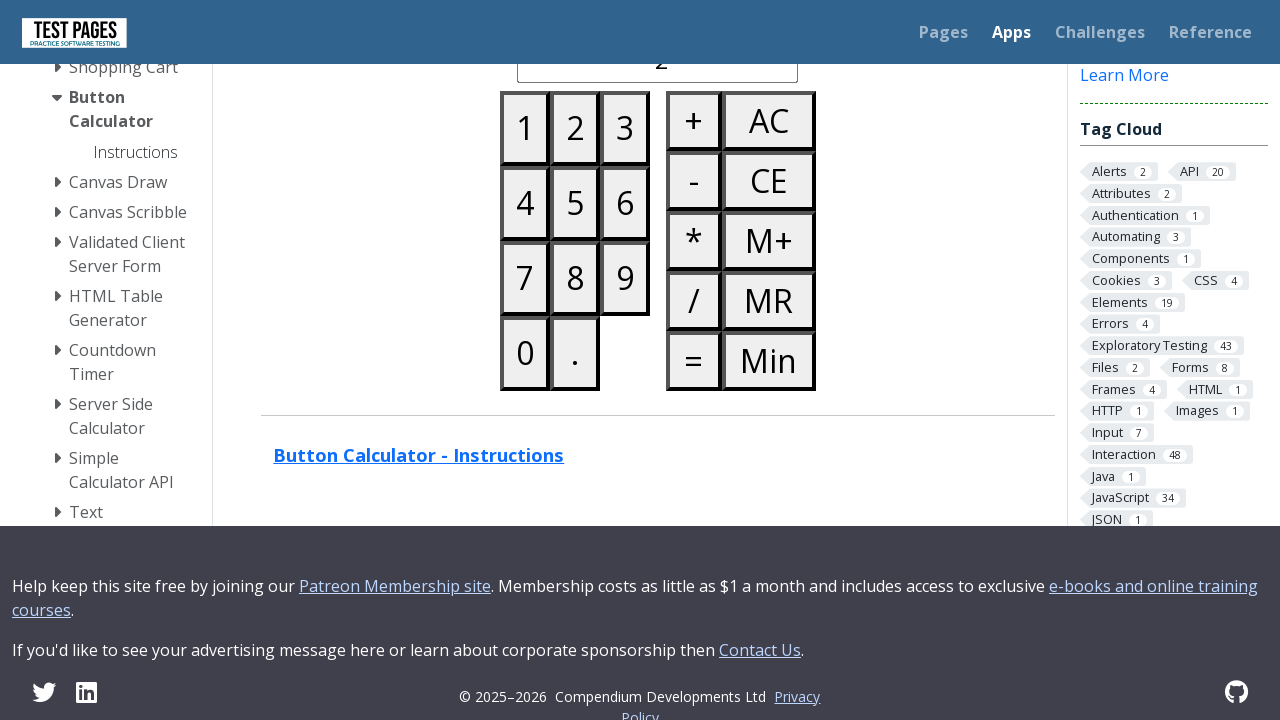

Clicked all clear button to reset calculator at (769, 120) on #buttonallclear
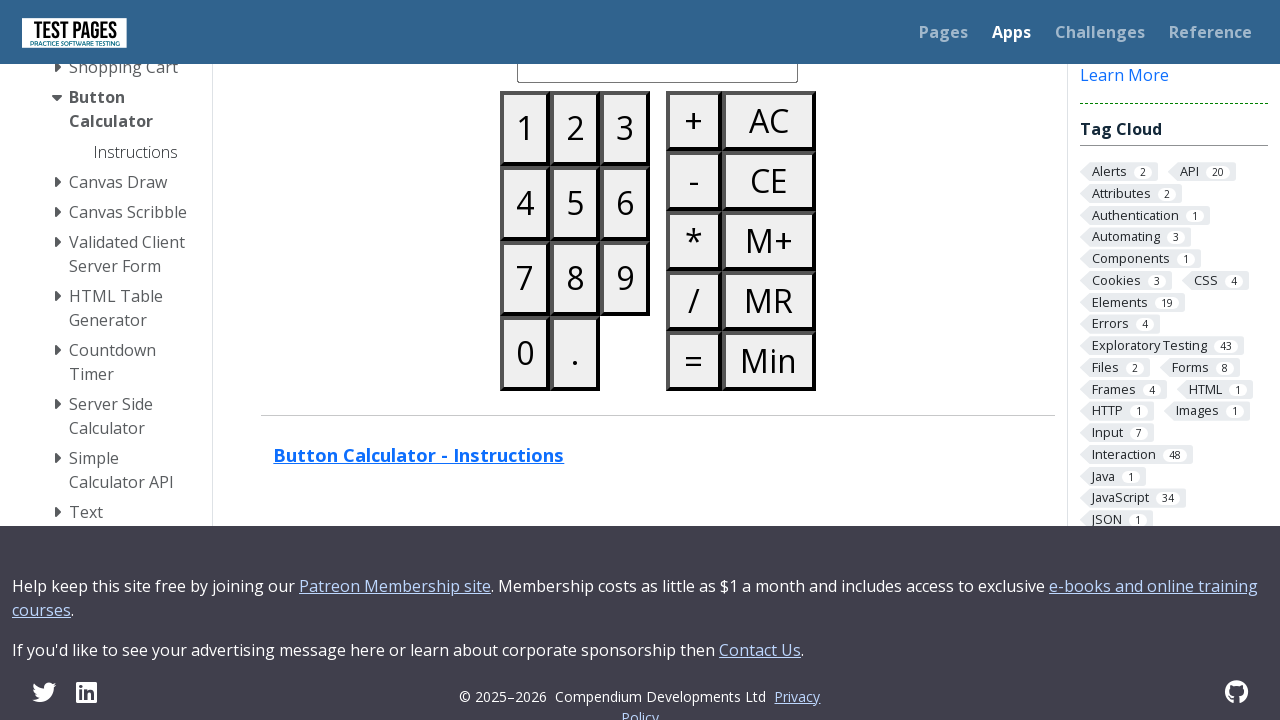

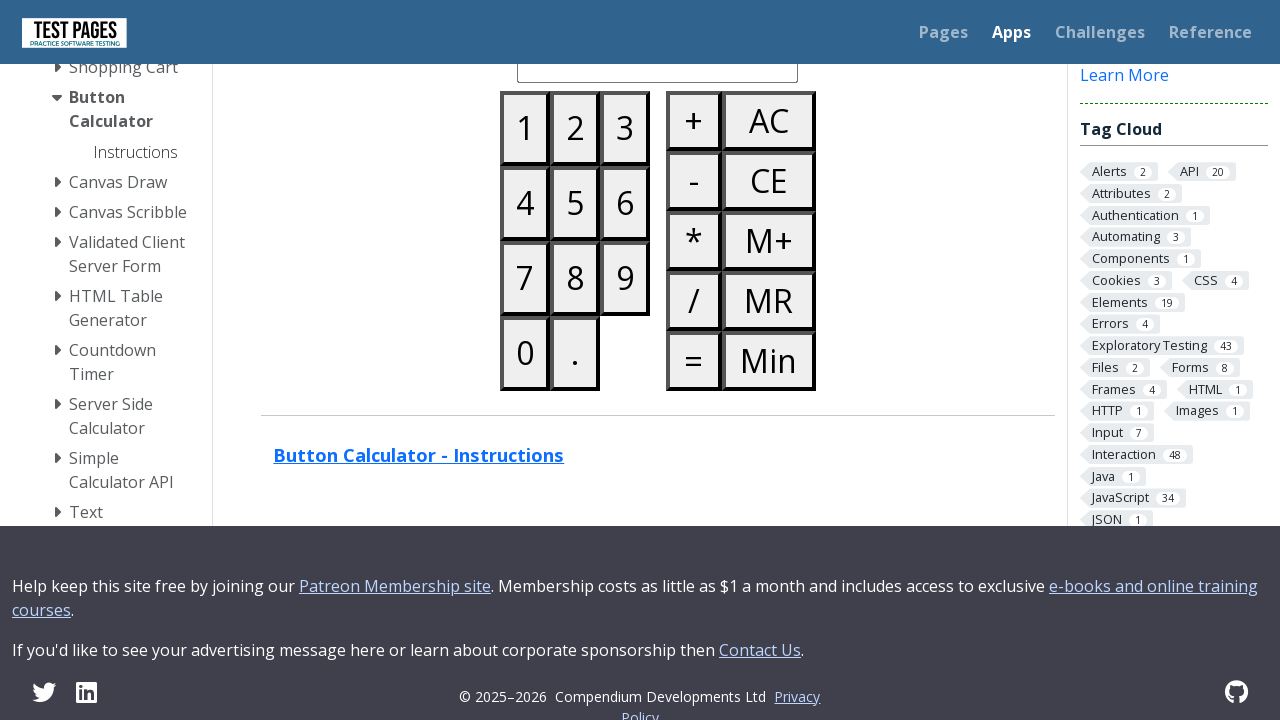